Tests dynamic loading by clicking a start button and waiting 3 seconds (less than loading time) to verify content appears

Starting URL: https://automationfc.github.io/dynamic-loading/

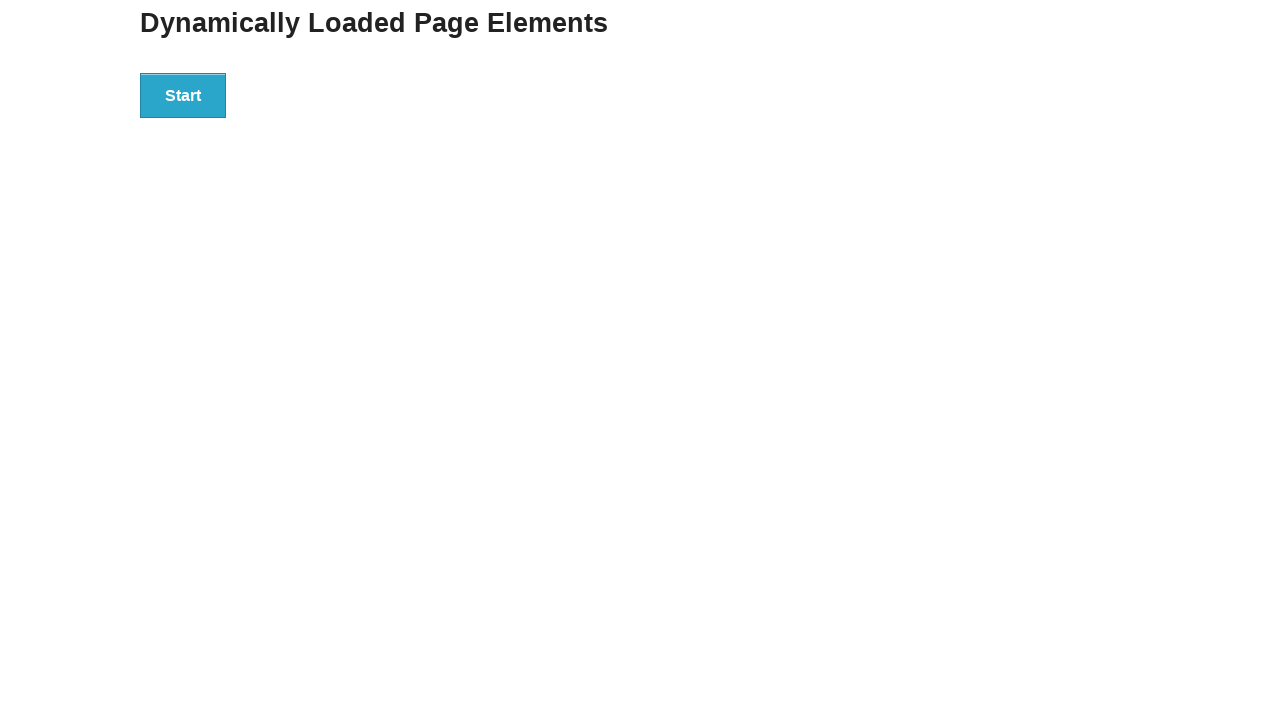

Navigated to dynamic loading test page
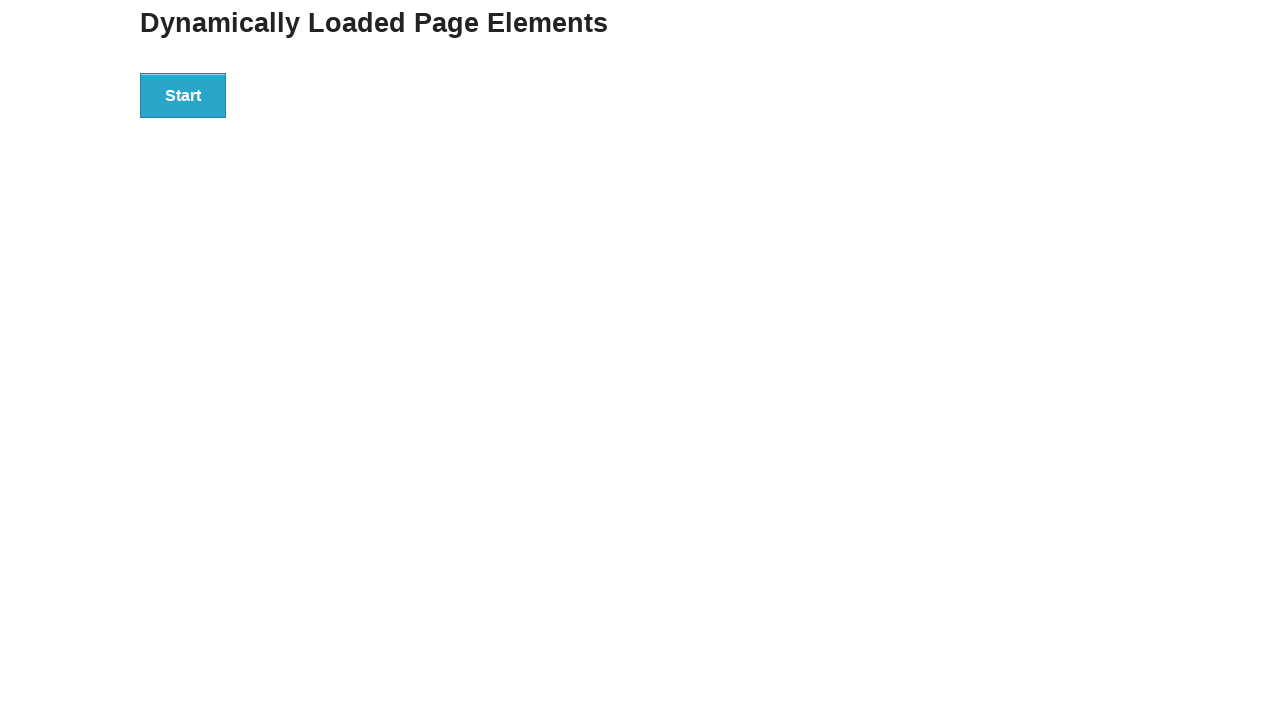

Clicked the start button to trigger dynamic loading at (183, 95) on div#start > button
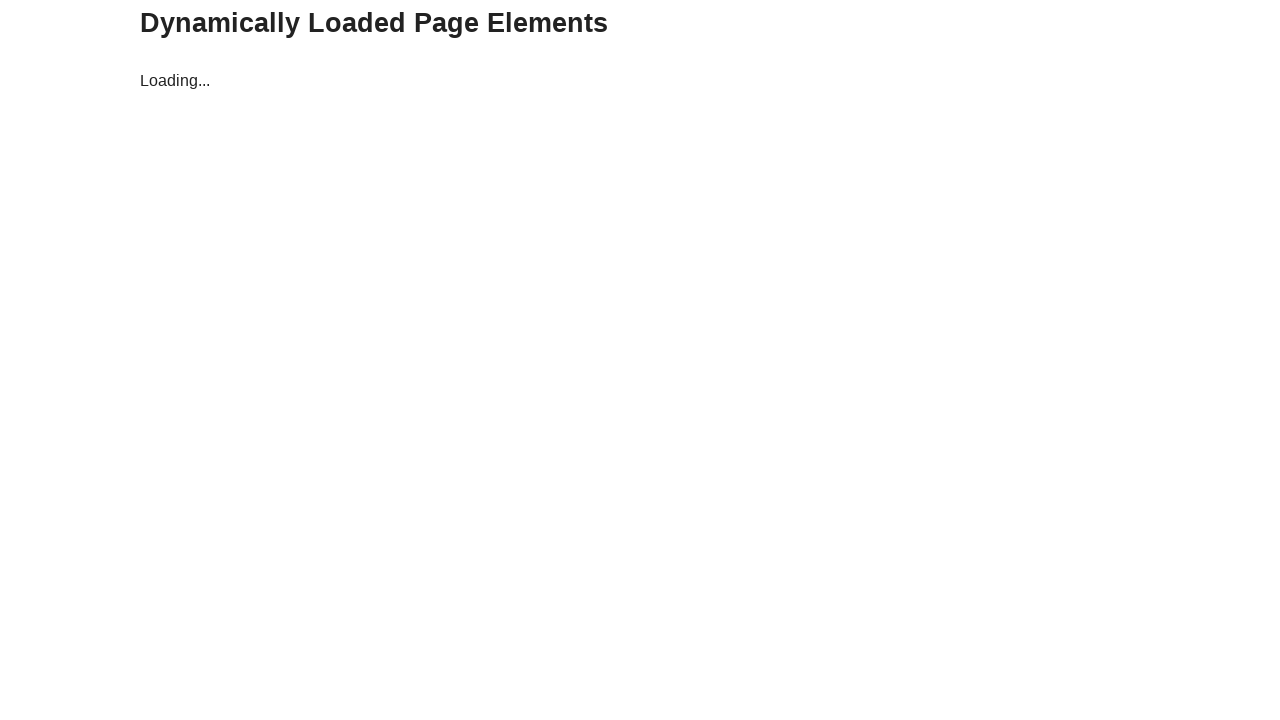

Waited 3 seconds (less than loading time)
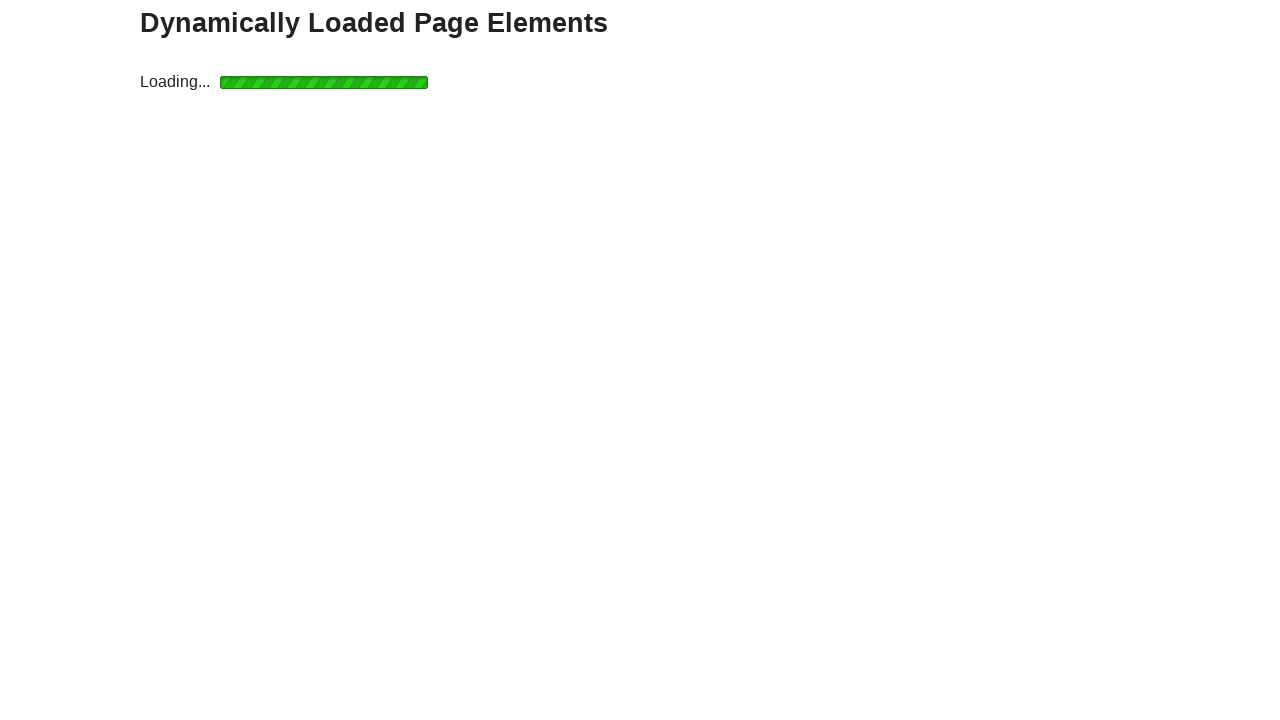

Content loaded - finish message appeared
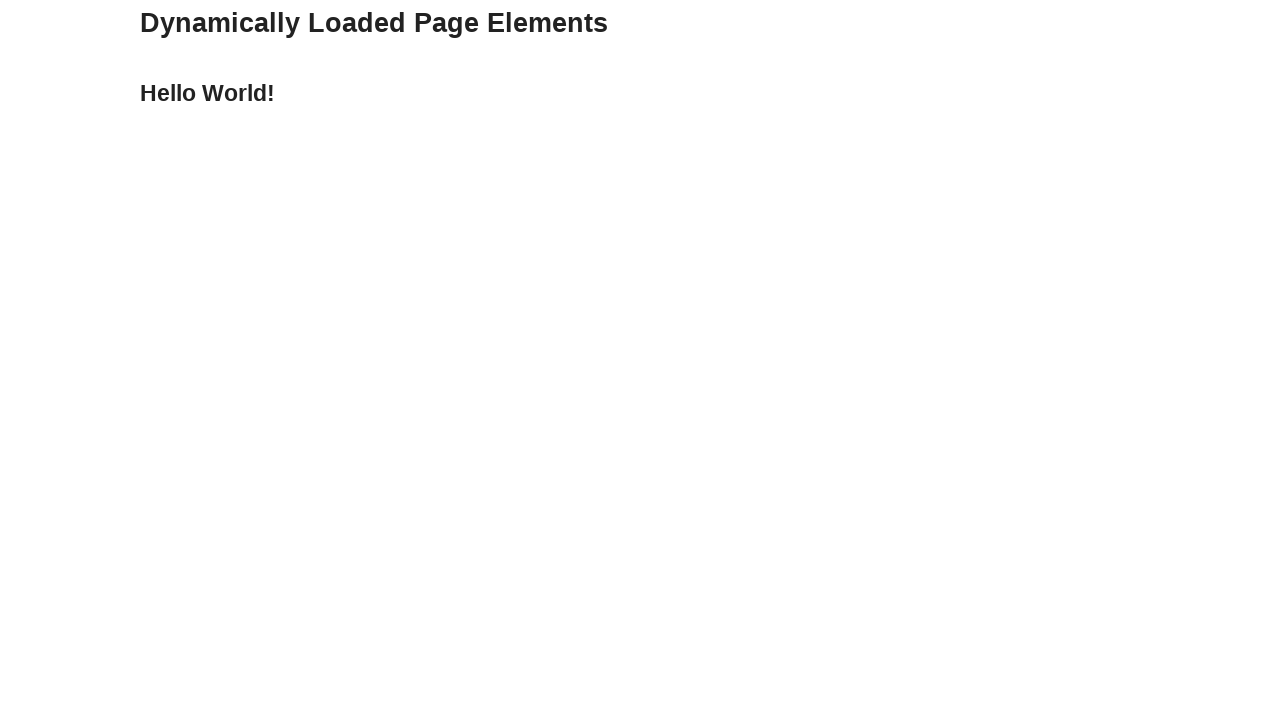

Verified that loaded text content equals 'Hello World!'
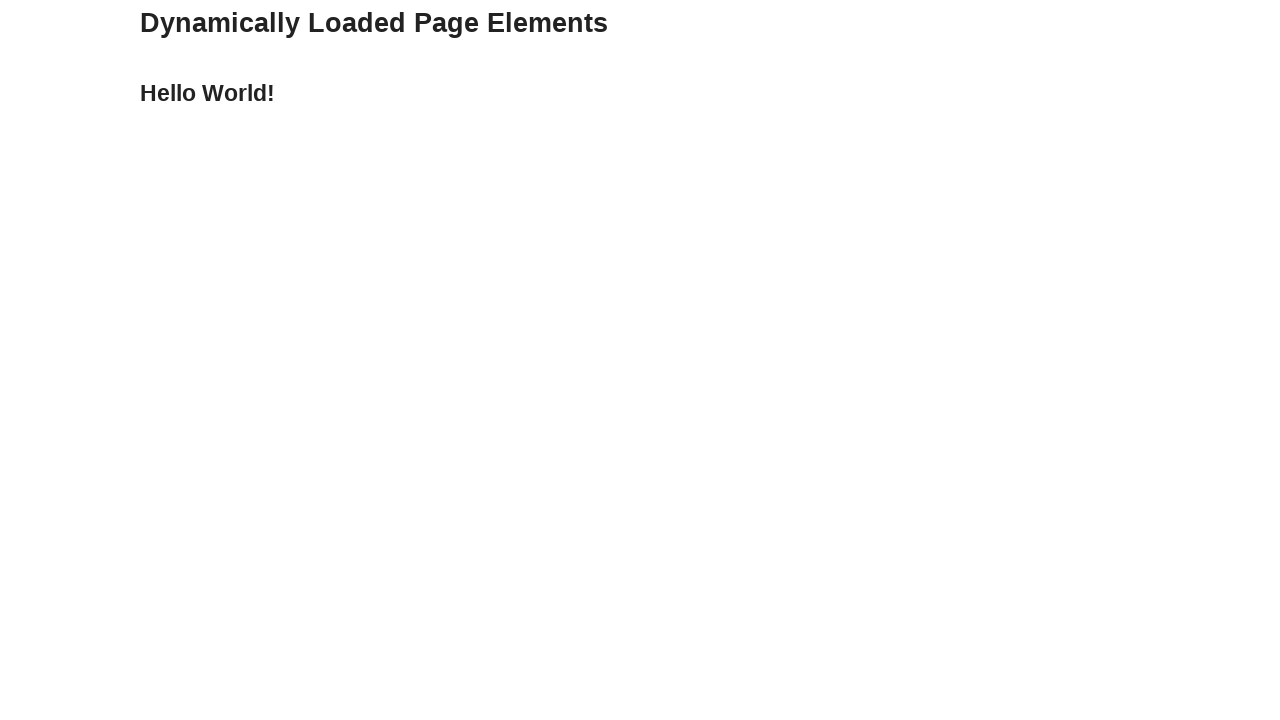

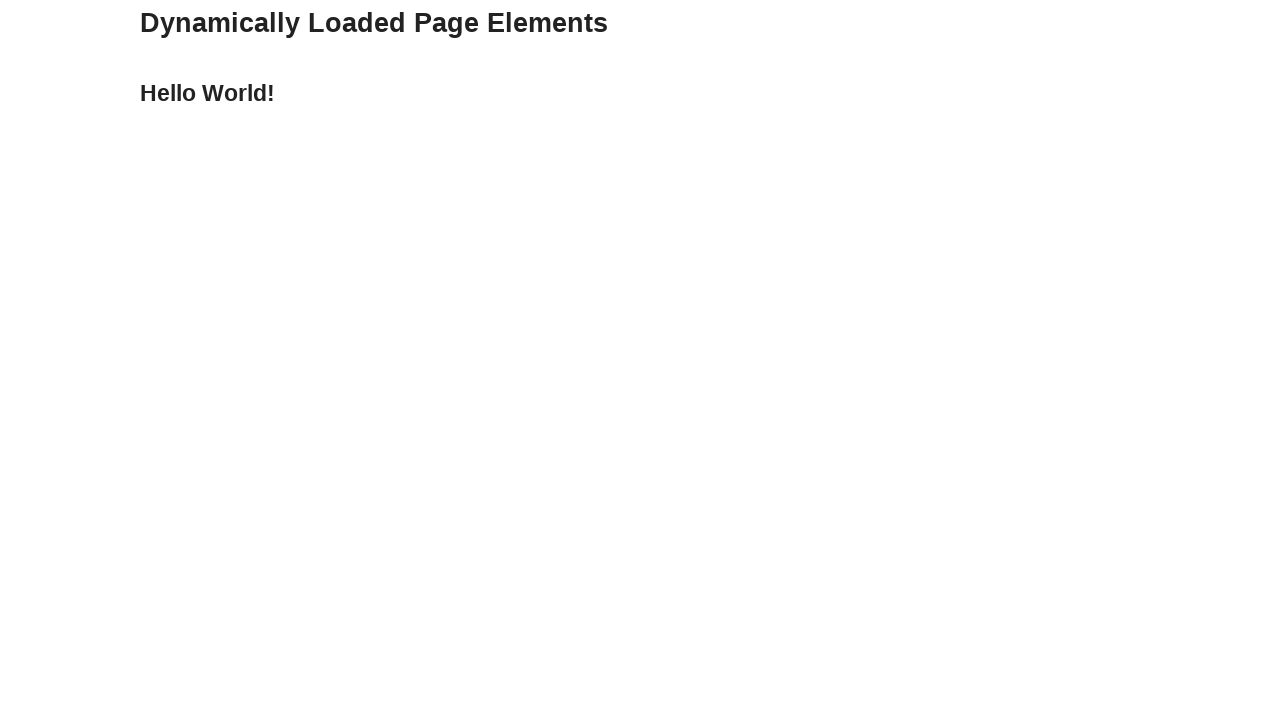